Selects multiple options in a multi-select box then deselects all of them

Starting URL: https://omayo.blogspot.com/

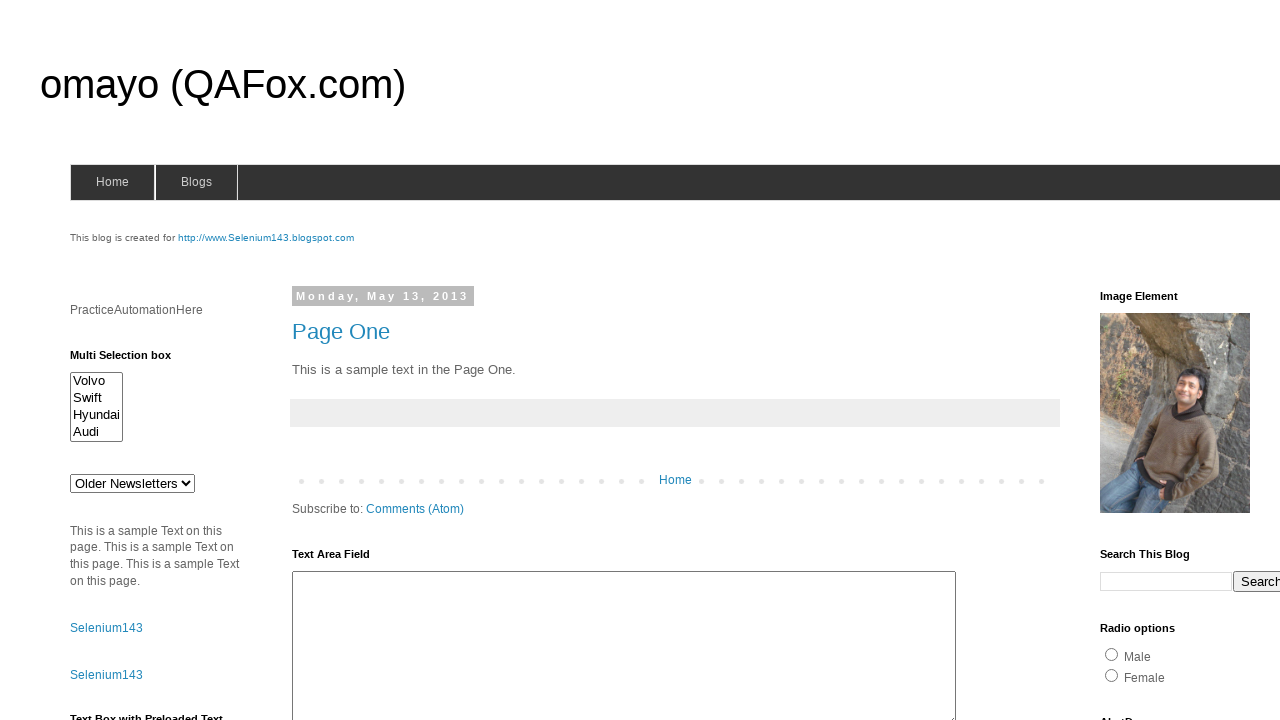

Navigated to https://omayo.blogspot.com/
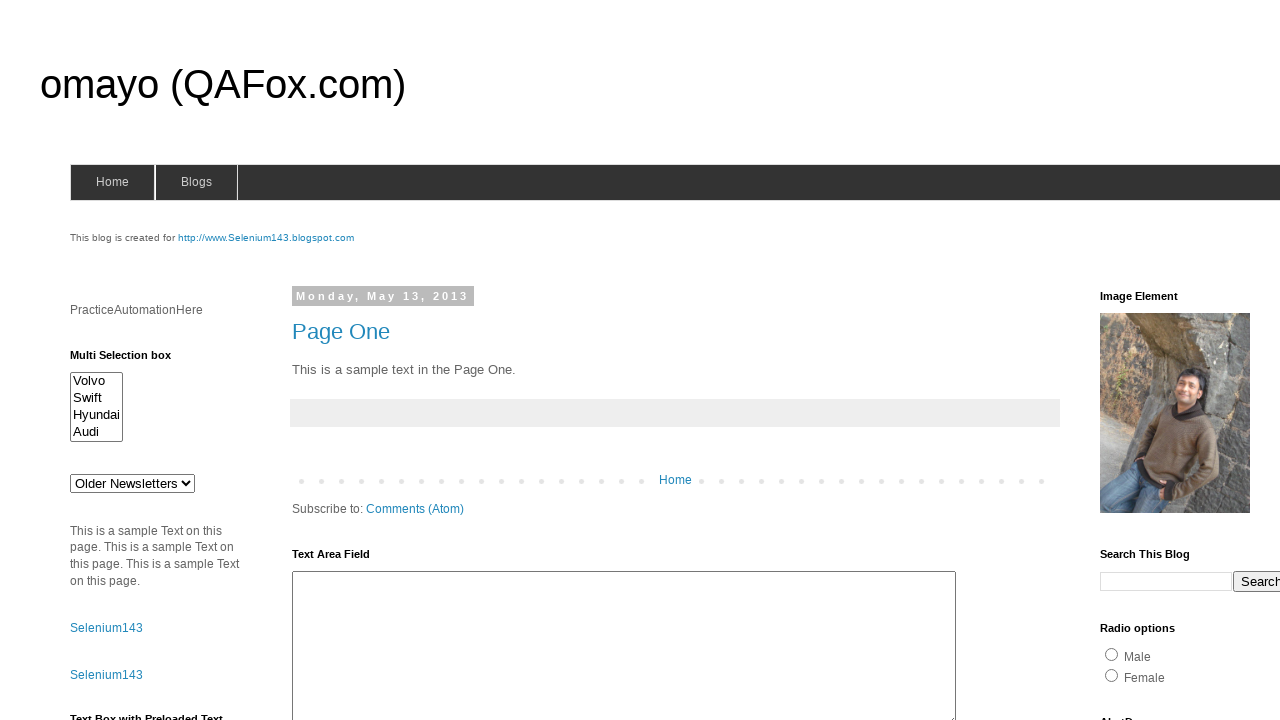

Selected multiple options (Volvo, Swift, Hyundai, Audi) in the multi-select box on //select[@id='multiselect1']
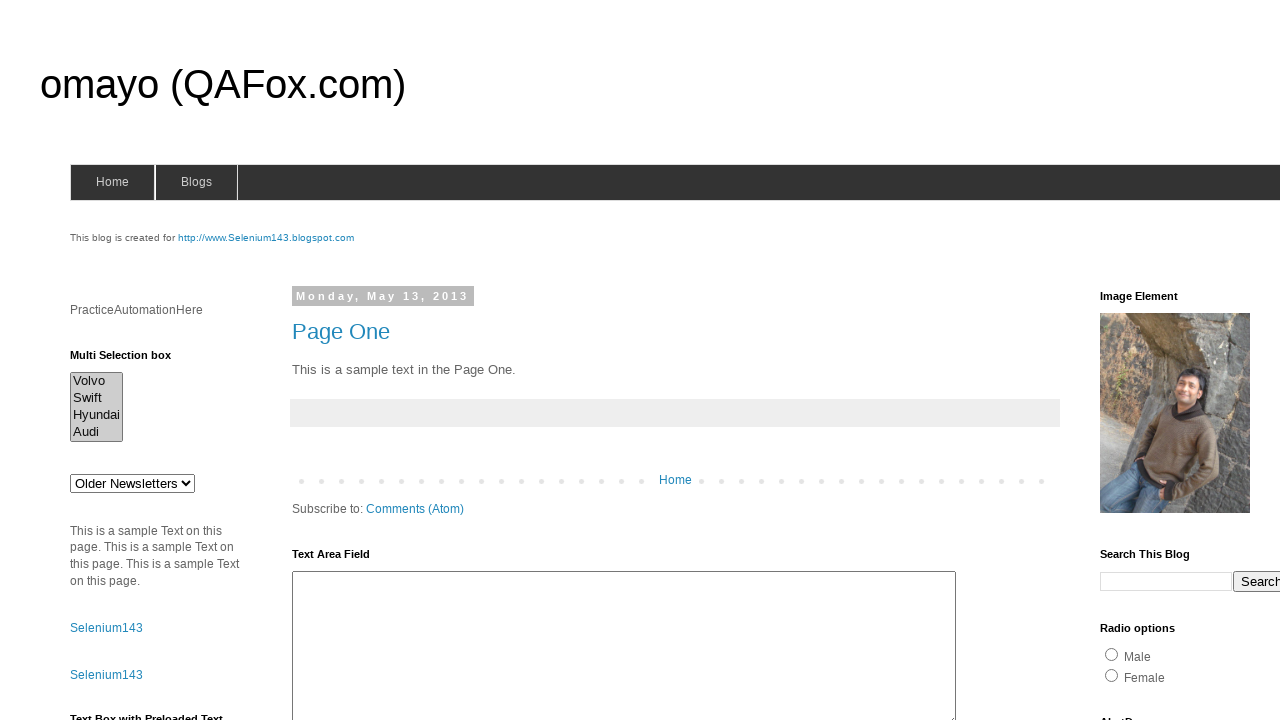

Deselected all options in the multi-select box on //select[@id='multiselect1']
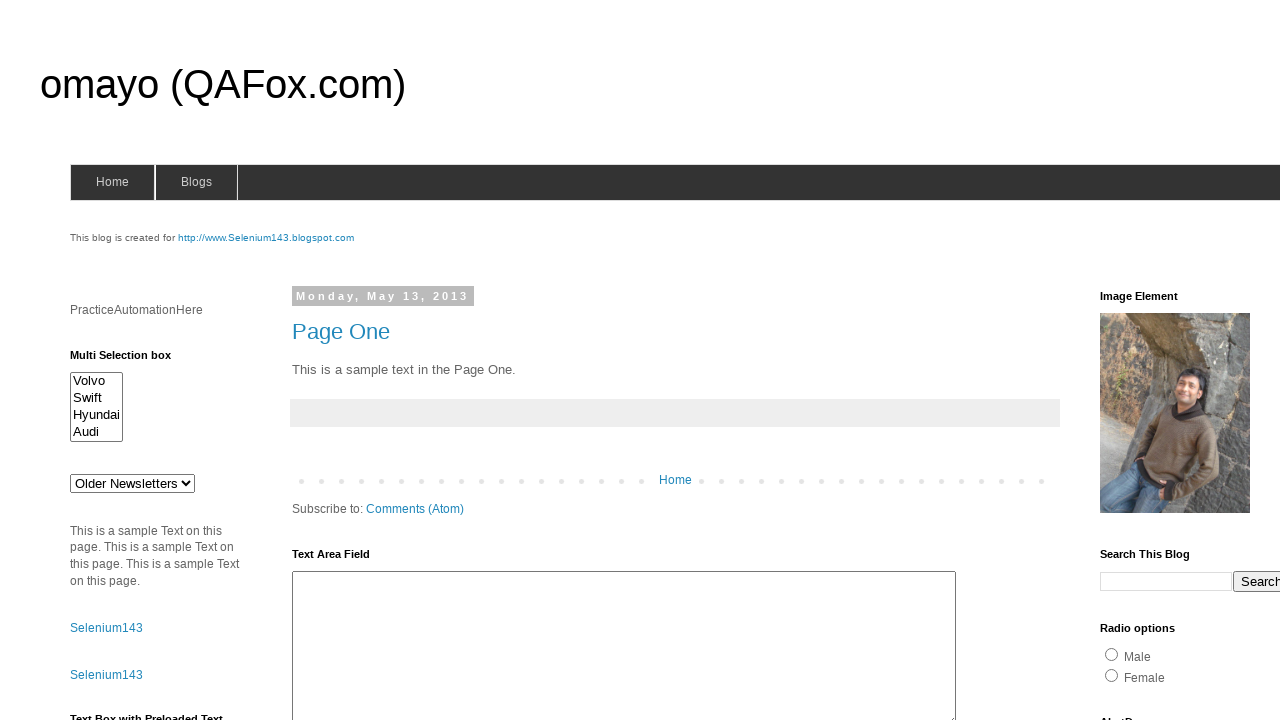

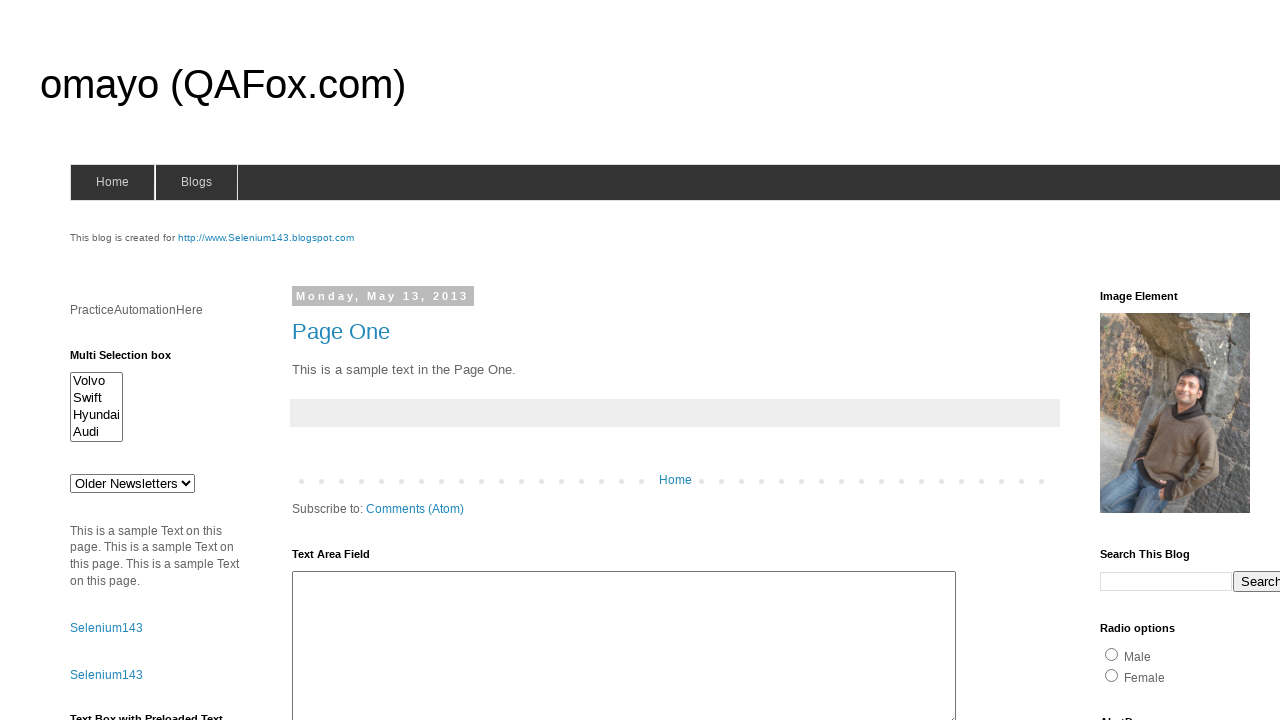